Tests browser tab handling by clicking a button to open a new tab, switching to it, verifying the new tab content, and switching back to the original tab

Starting URL: https://demoqa.com/browser-windows

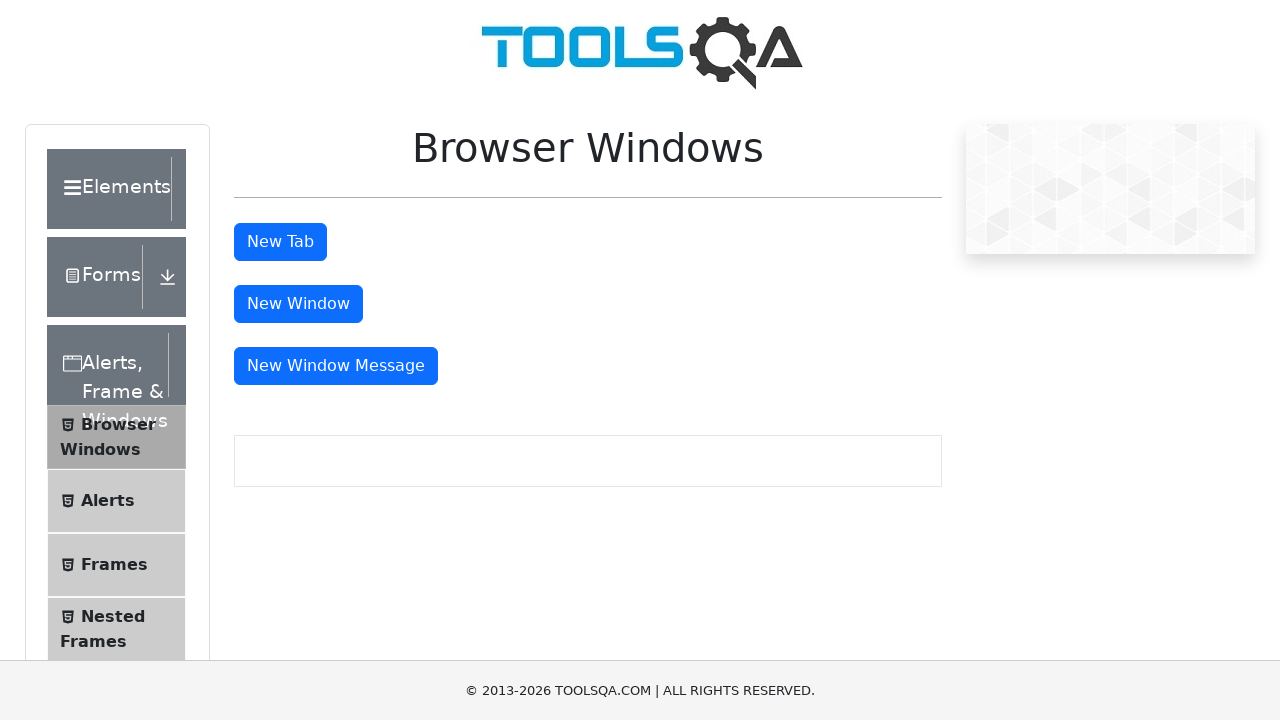

Clicked button to open new tab at (280, 242) on #tabButton
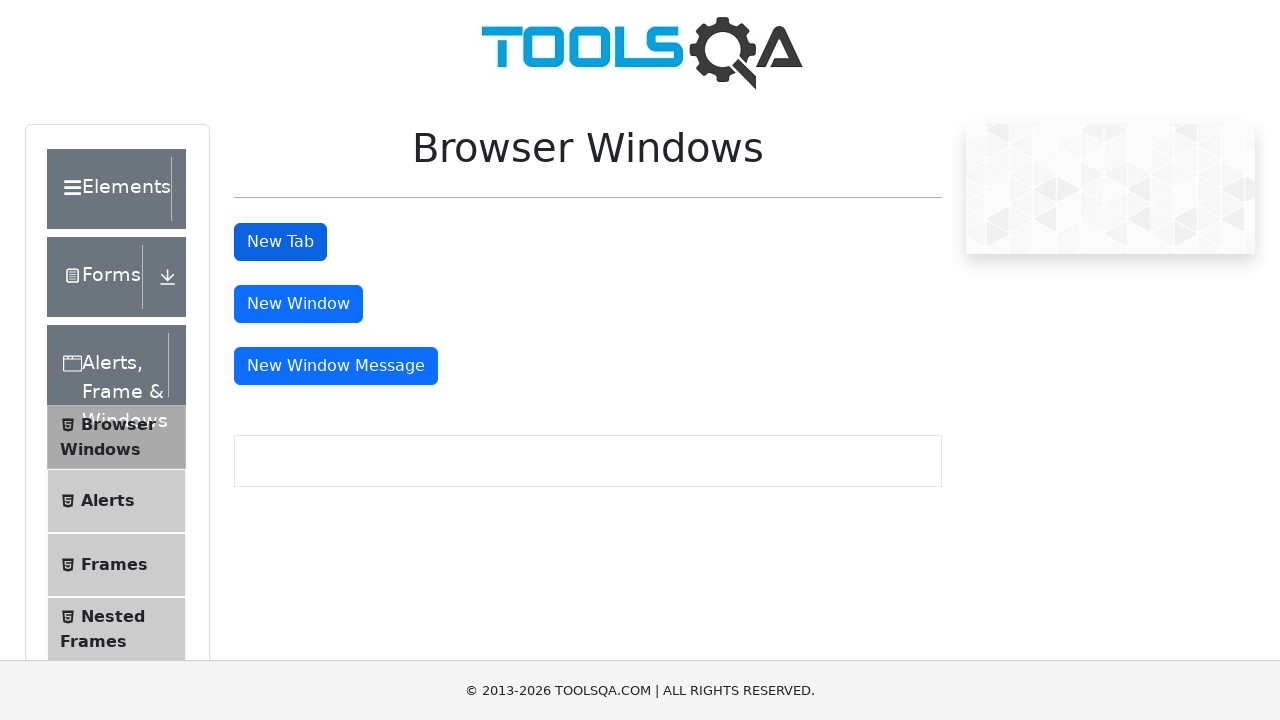

Retrieved all open pages/tabs from context
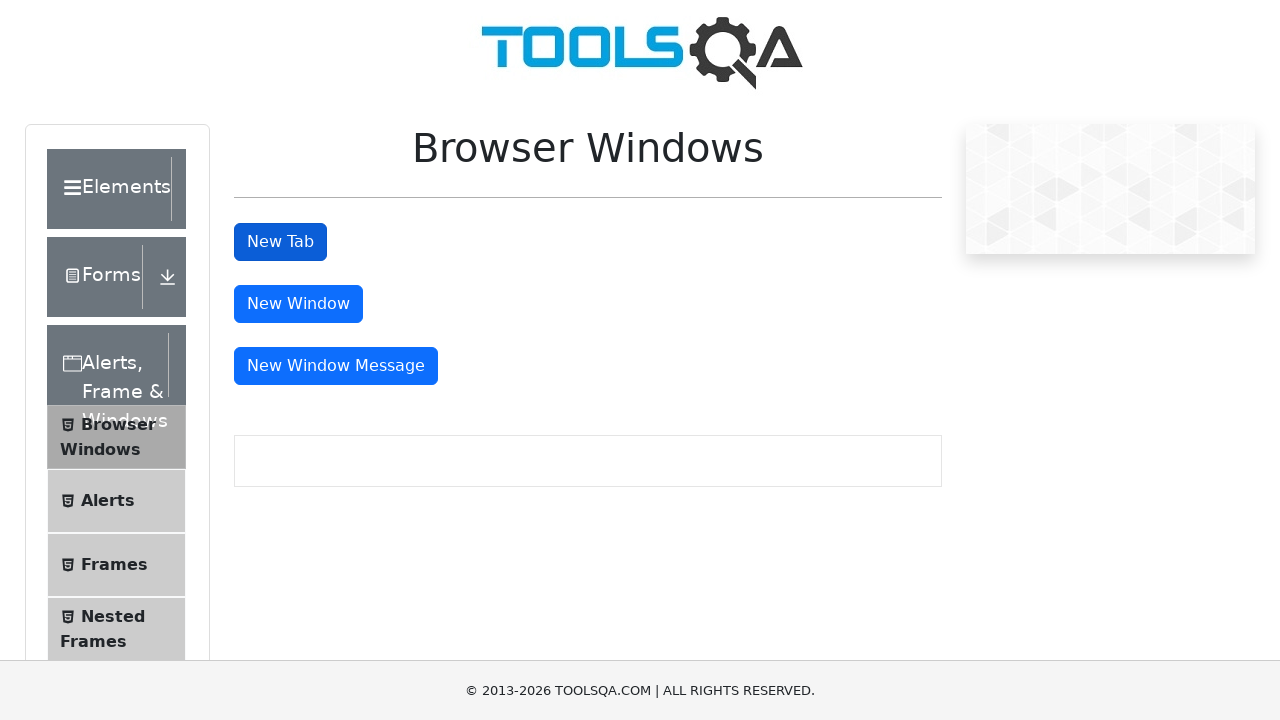

Switched to new tab (second page in list)
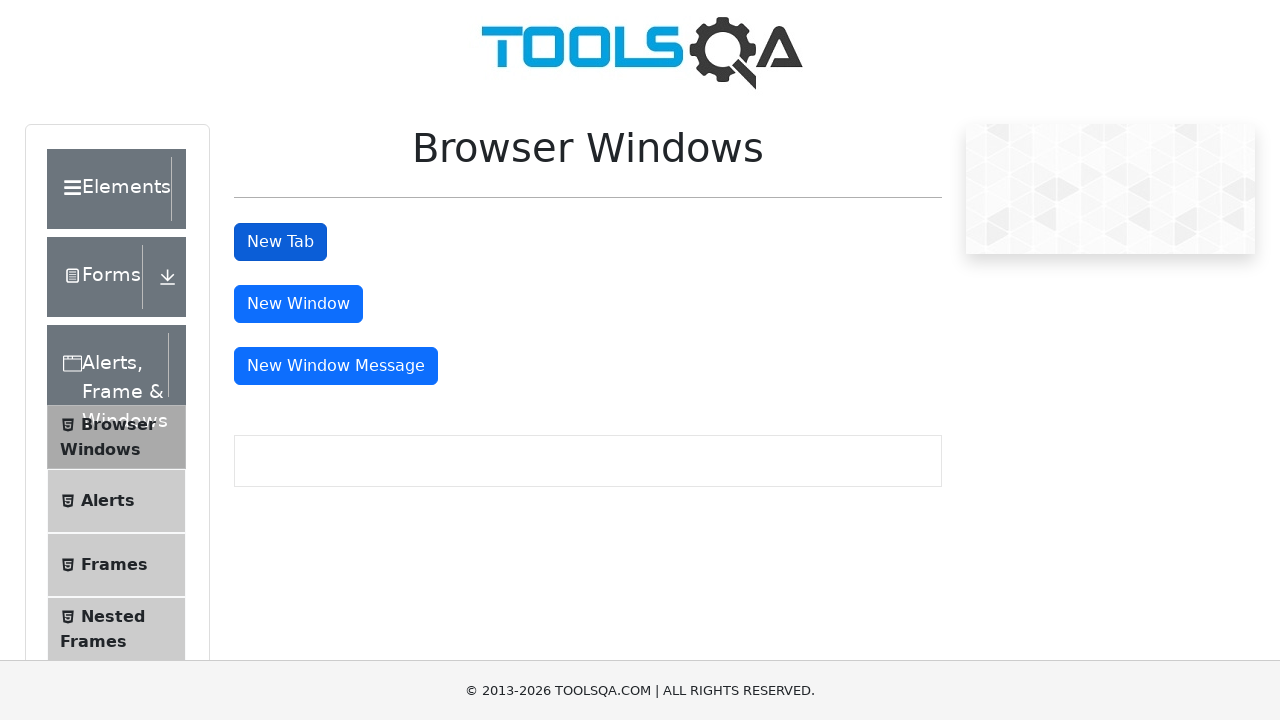

Verified new tab has different URL than original tab
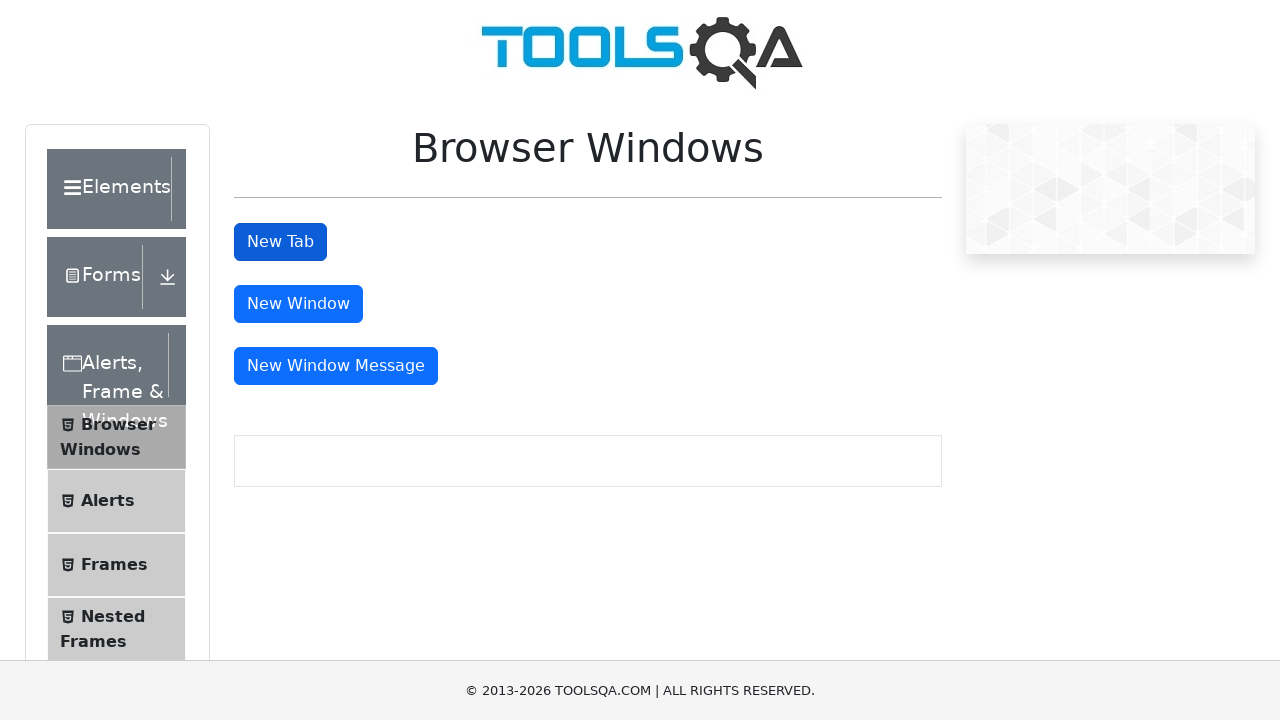

Waited for sample heading element in new tab to load
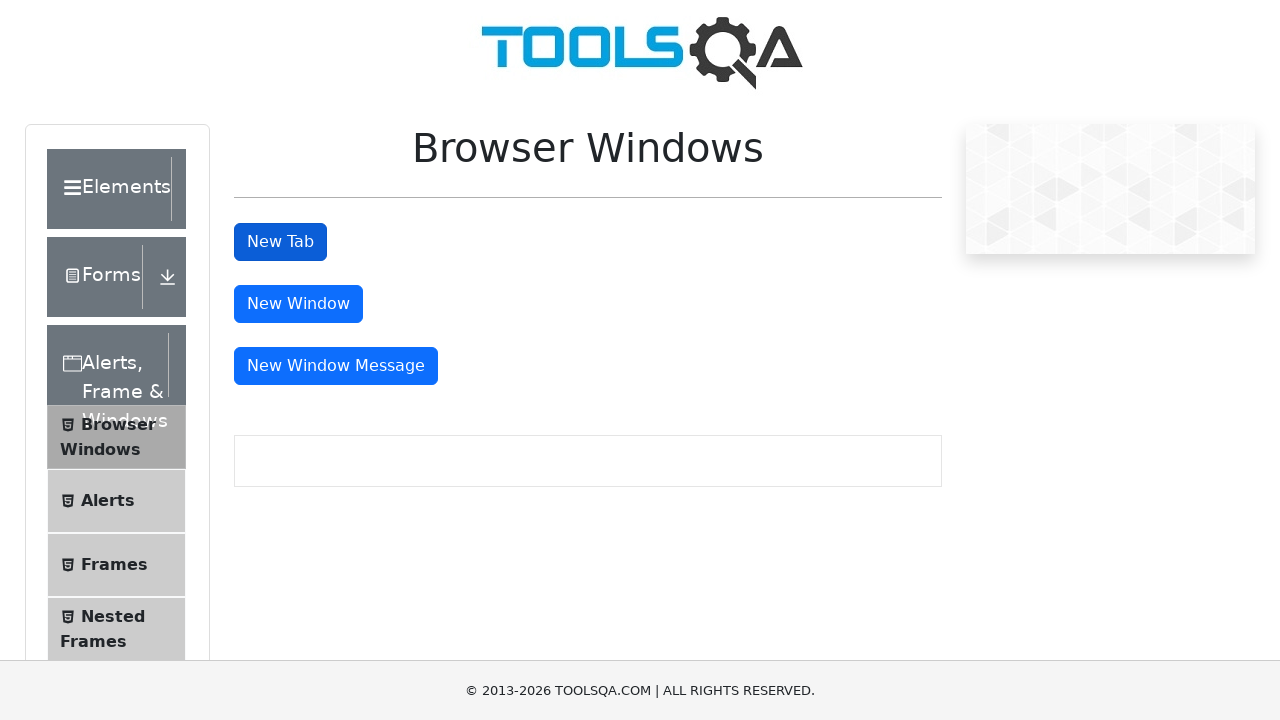

Switched back to original tab by bringing it to focus
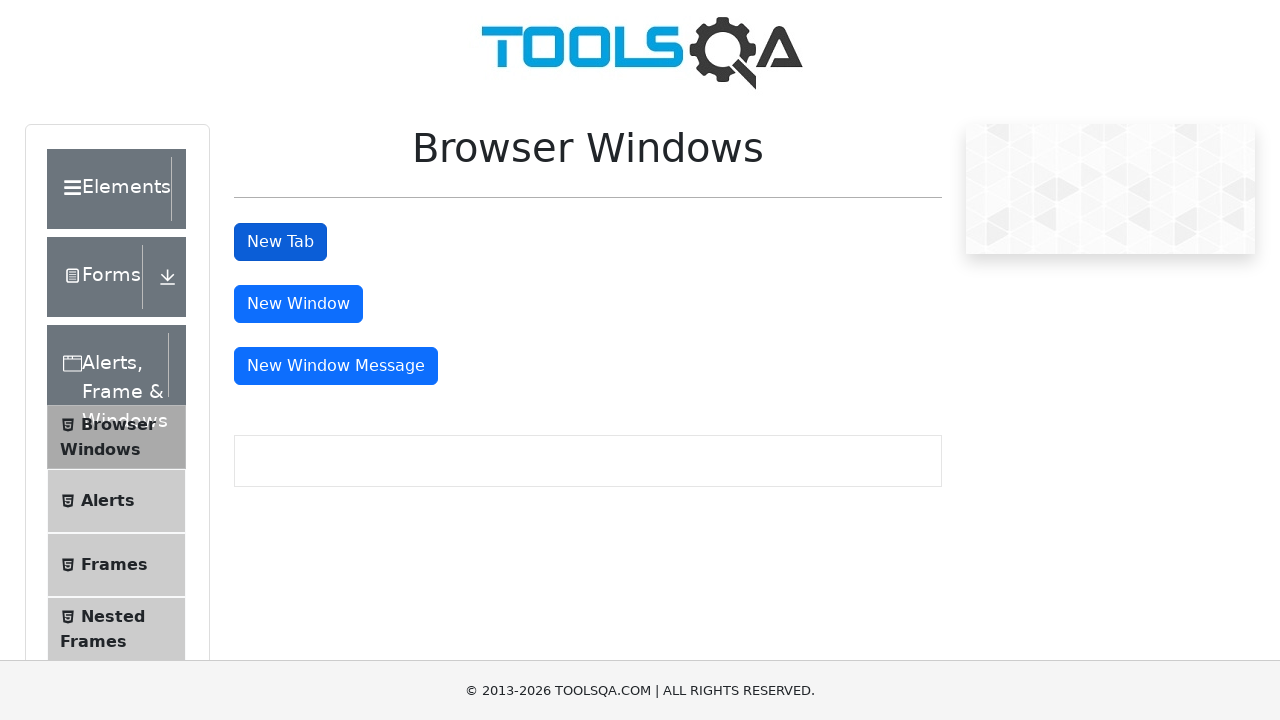

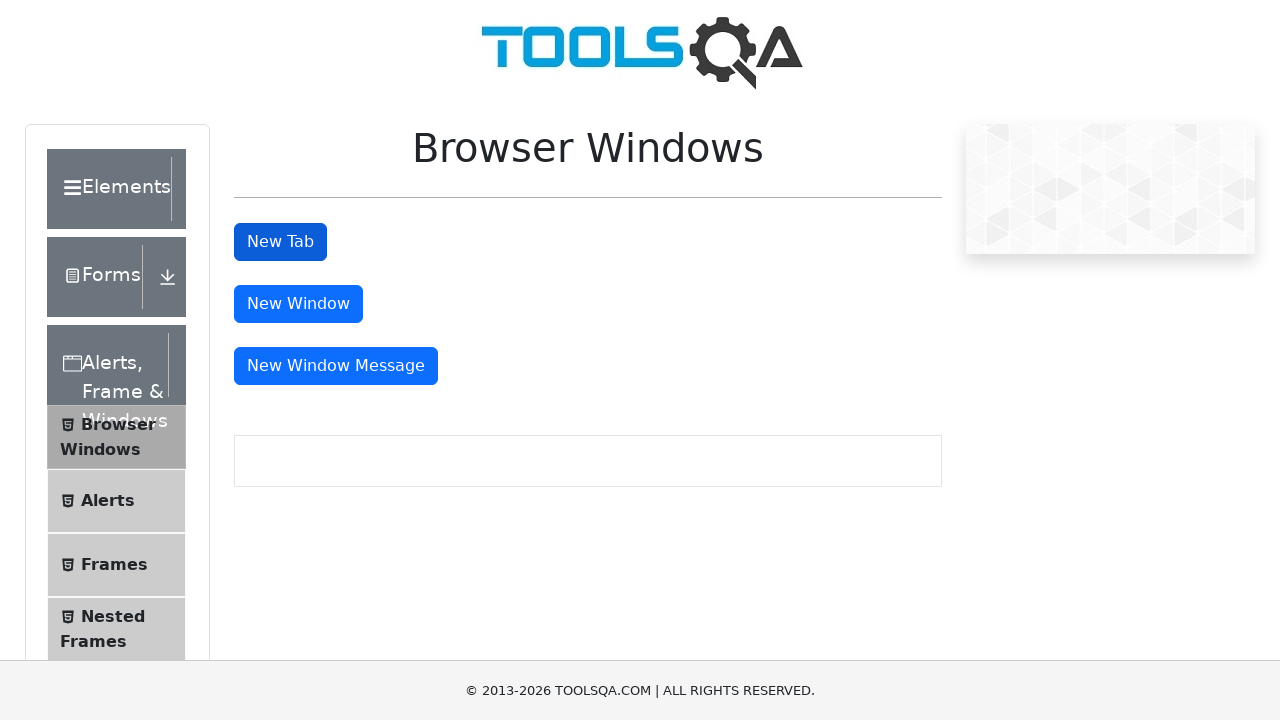